Tests window management methods by resizing, repositioning, and maximizing the browser window

Starting URL: https://www.krafttechnologie.com/tr/index

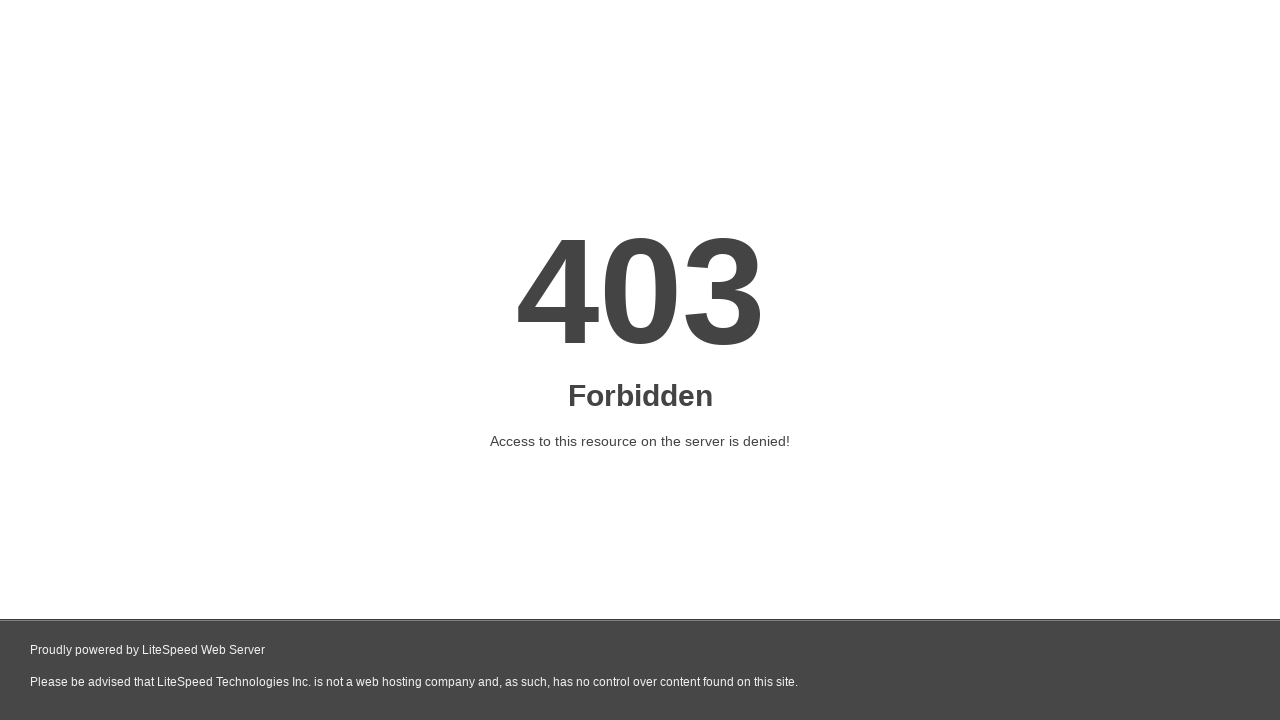

Retrieved current window position
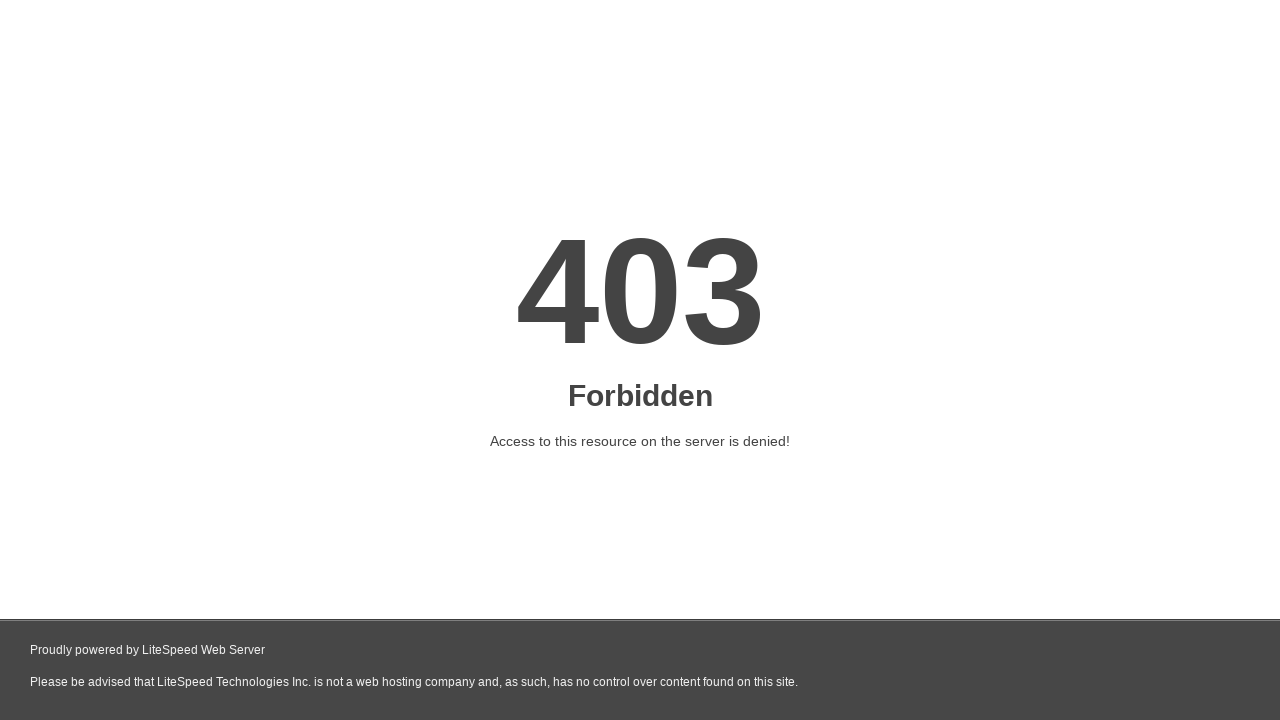

Moved window to position (2000, 0)
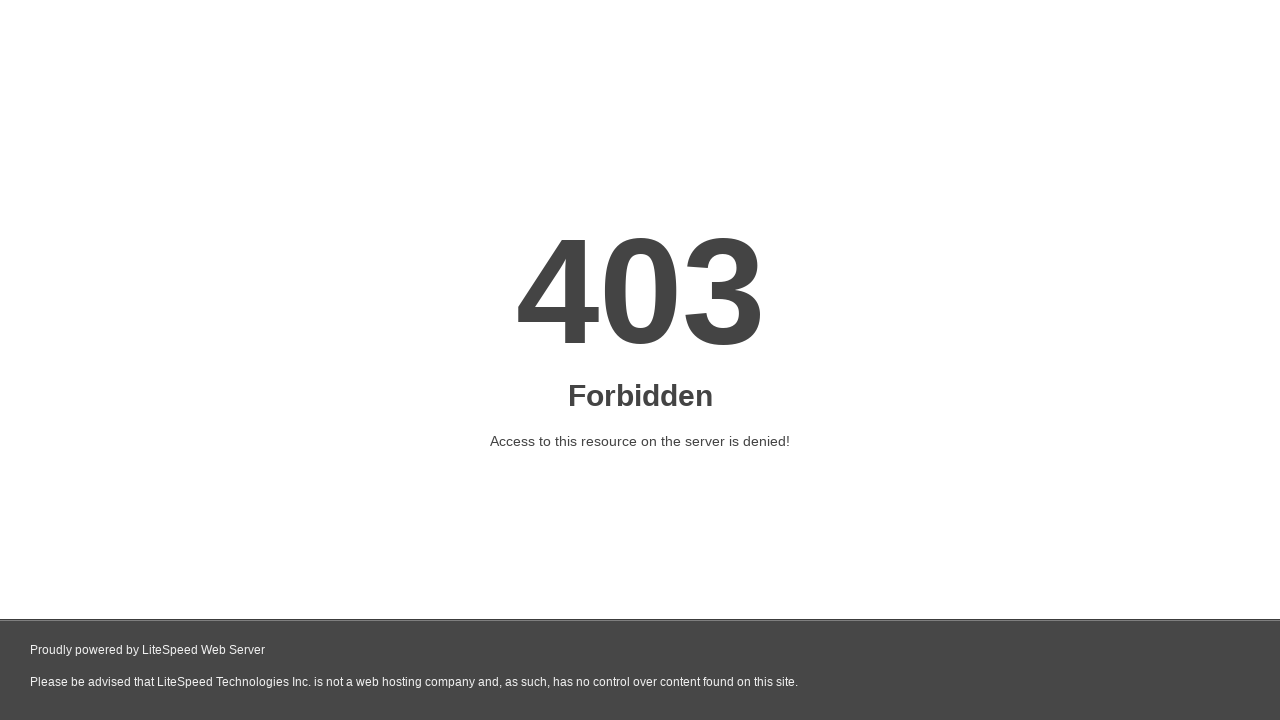

Retrieved current window size
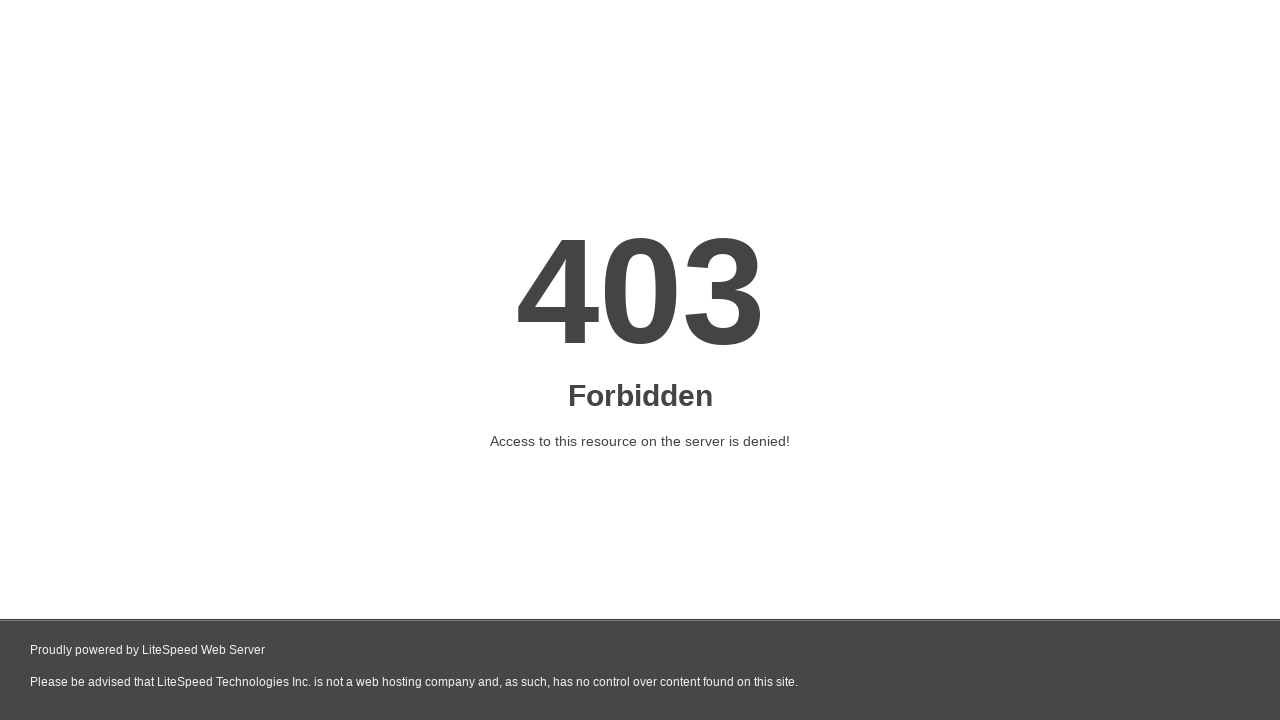

Resized window to 1250x999 pixels
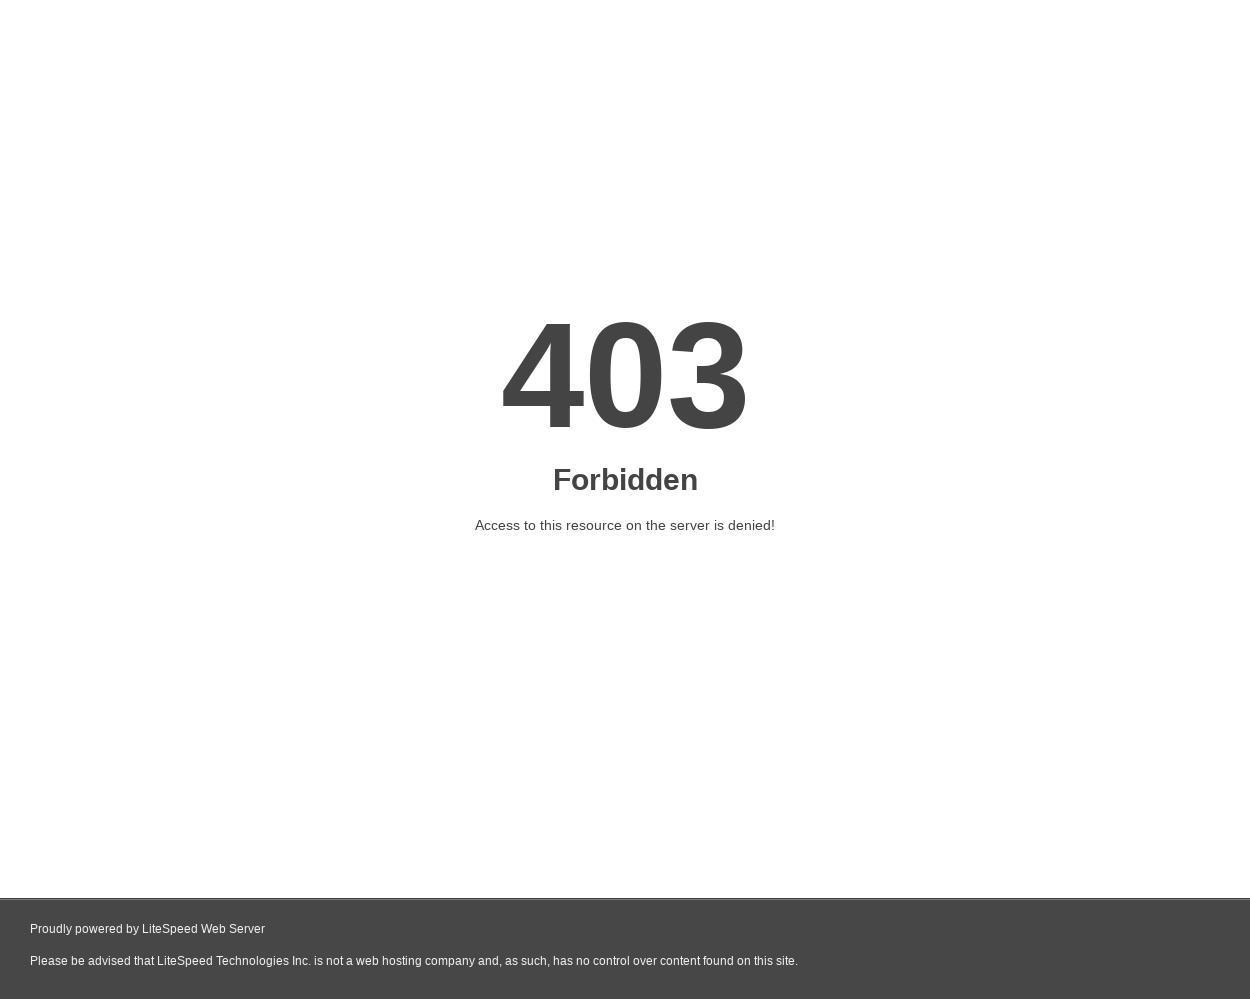

Retrieved updated viewport size
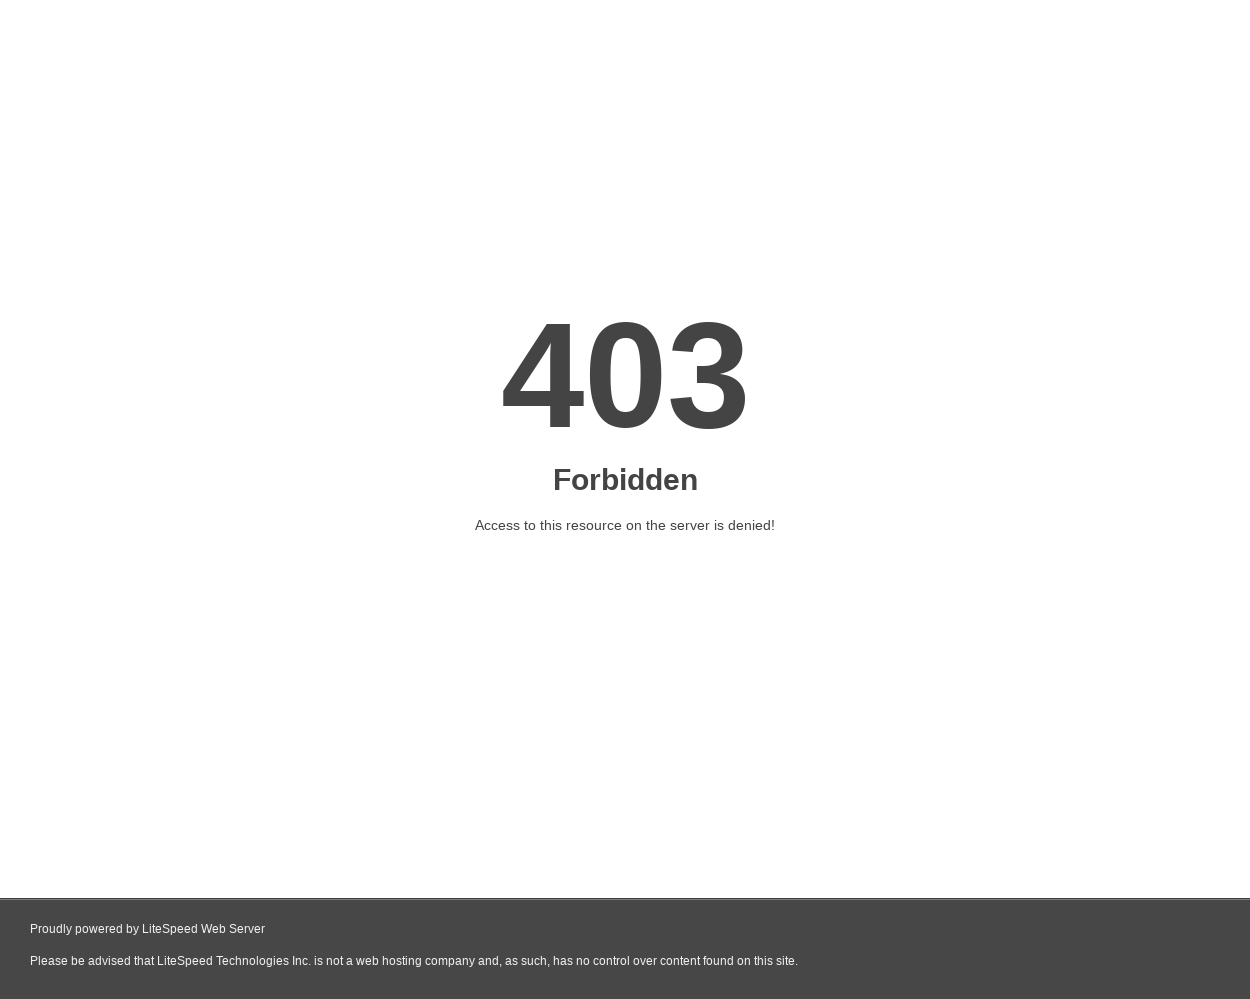

Maximized window to 1920x1080 pixels
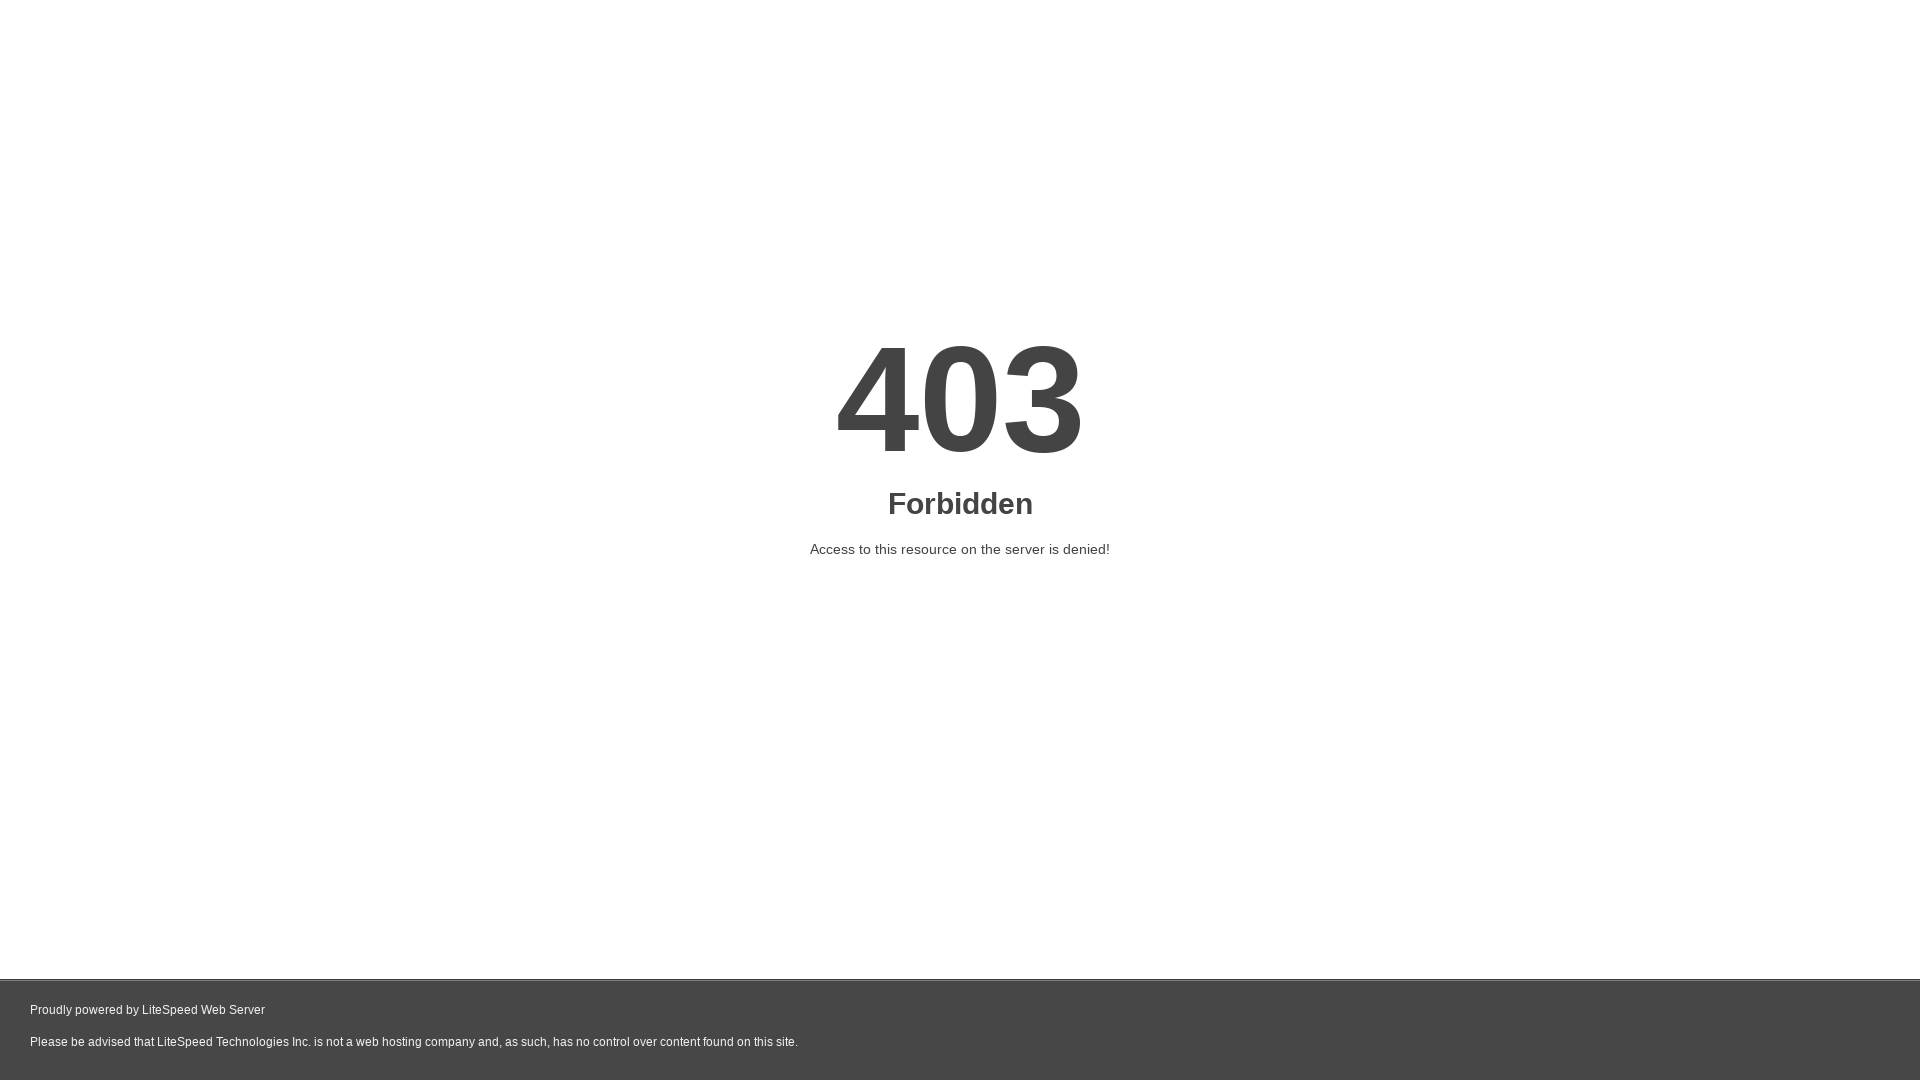

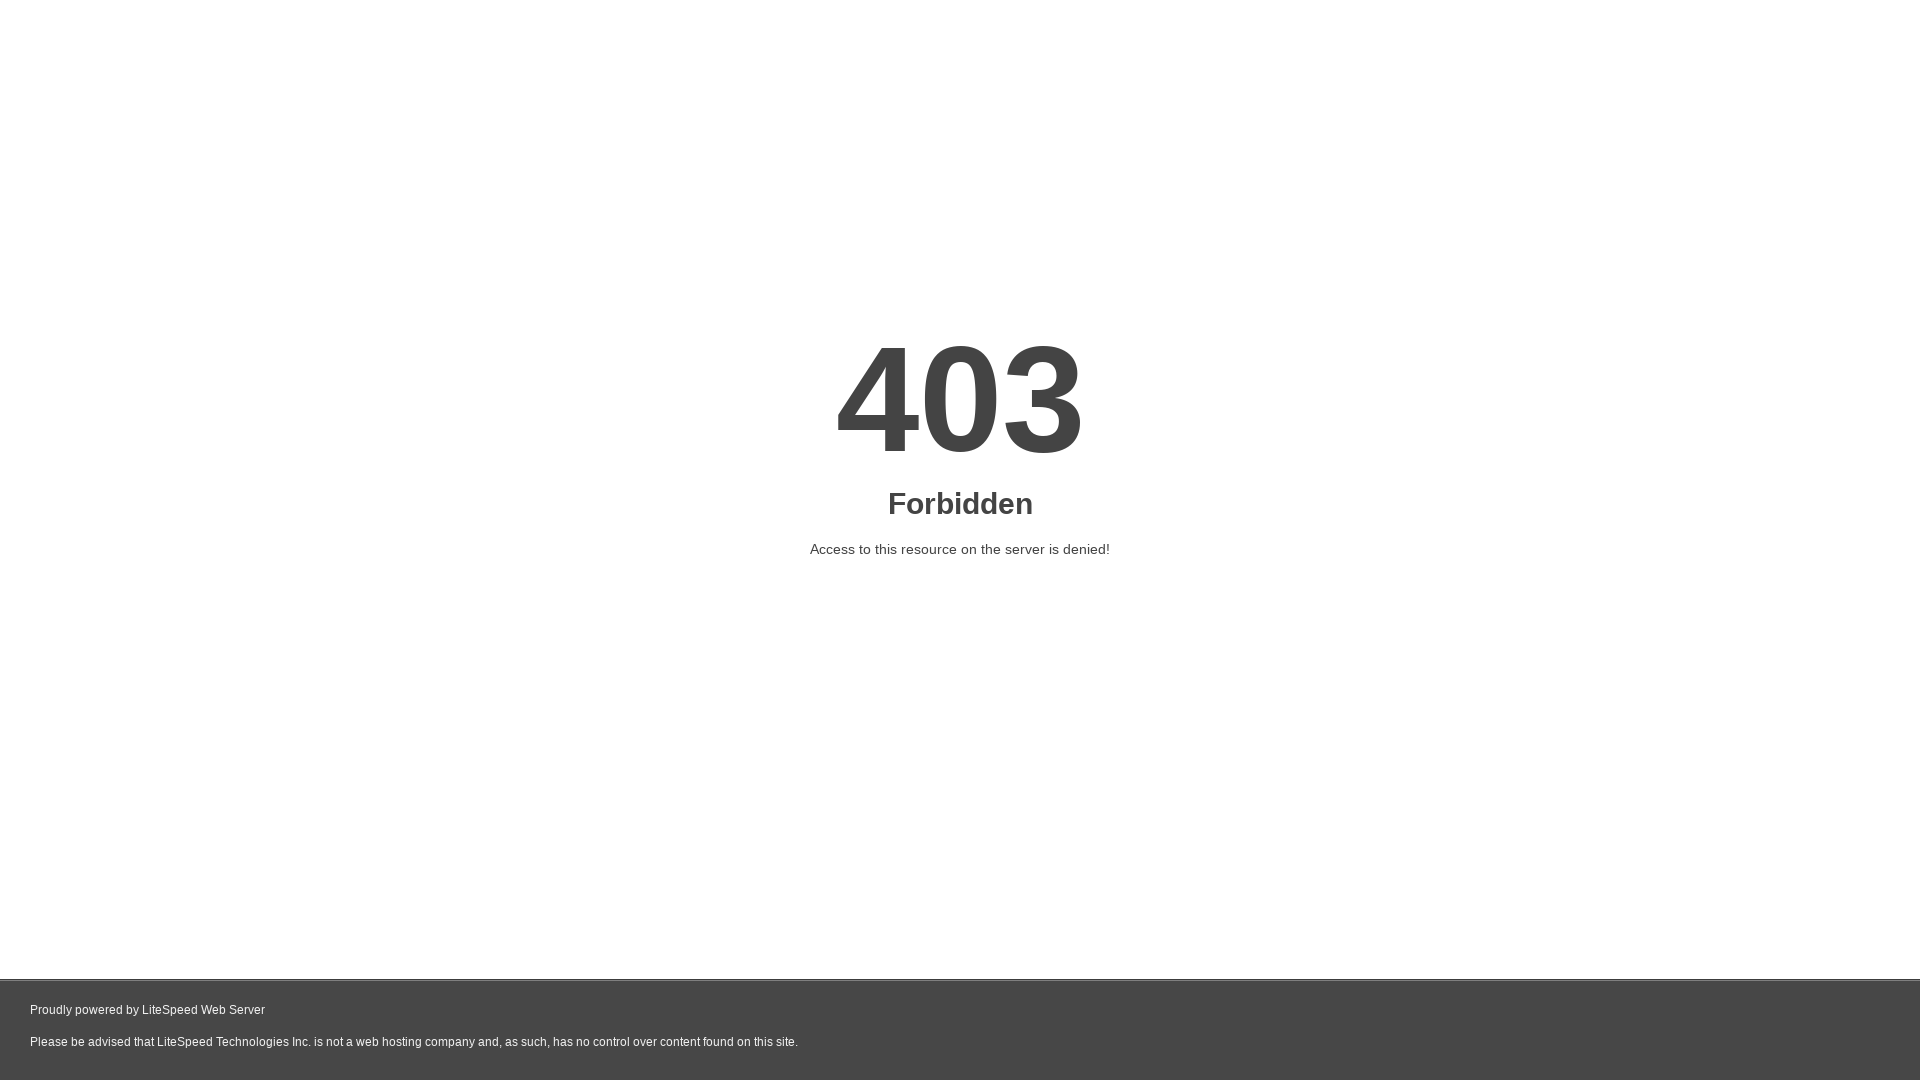